Tests dynamic loading example 2 by clicking the start button and verifying that "Hello World!" appears after loading completes (element is rendered after loading)

Starting URL: https://the-internet.herokuapp.com/dynamic_loading/2

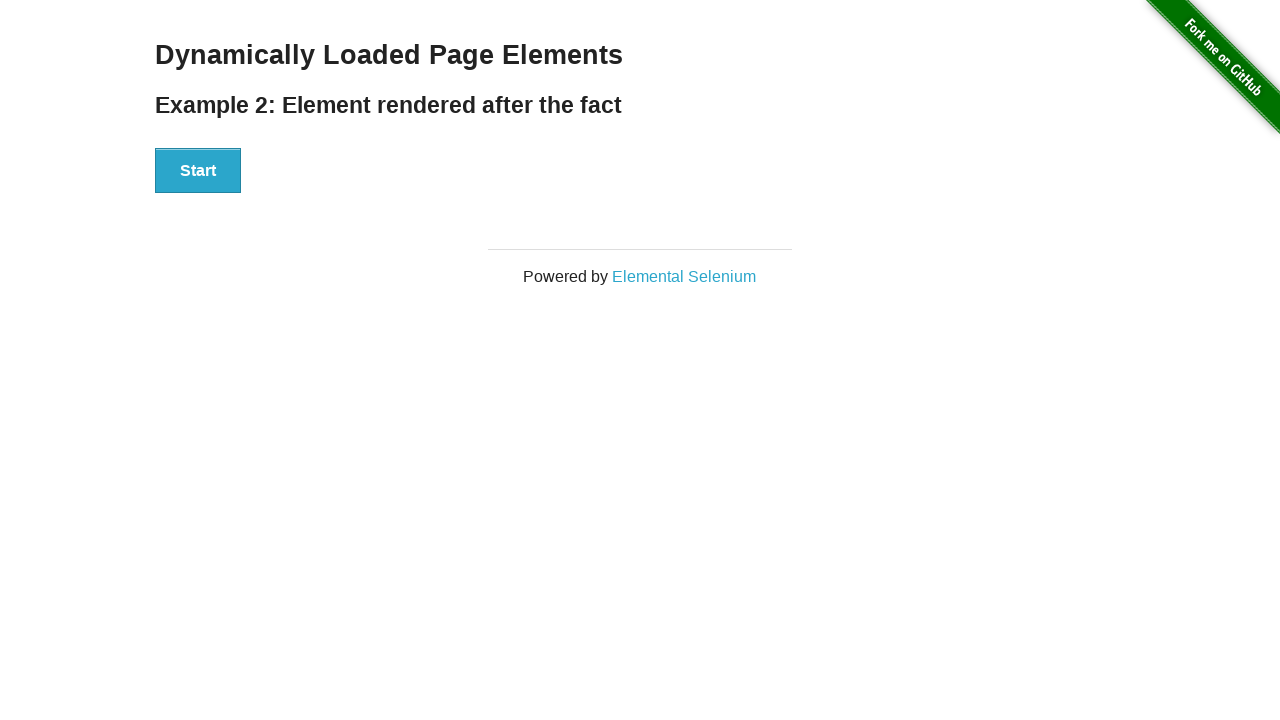

Clicked the start button to trigger dynamic loading at (198, 171) on #start button
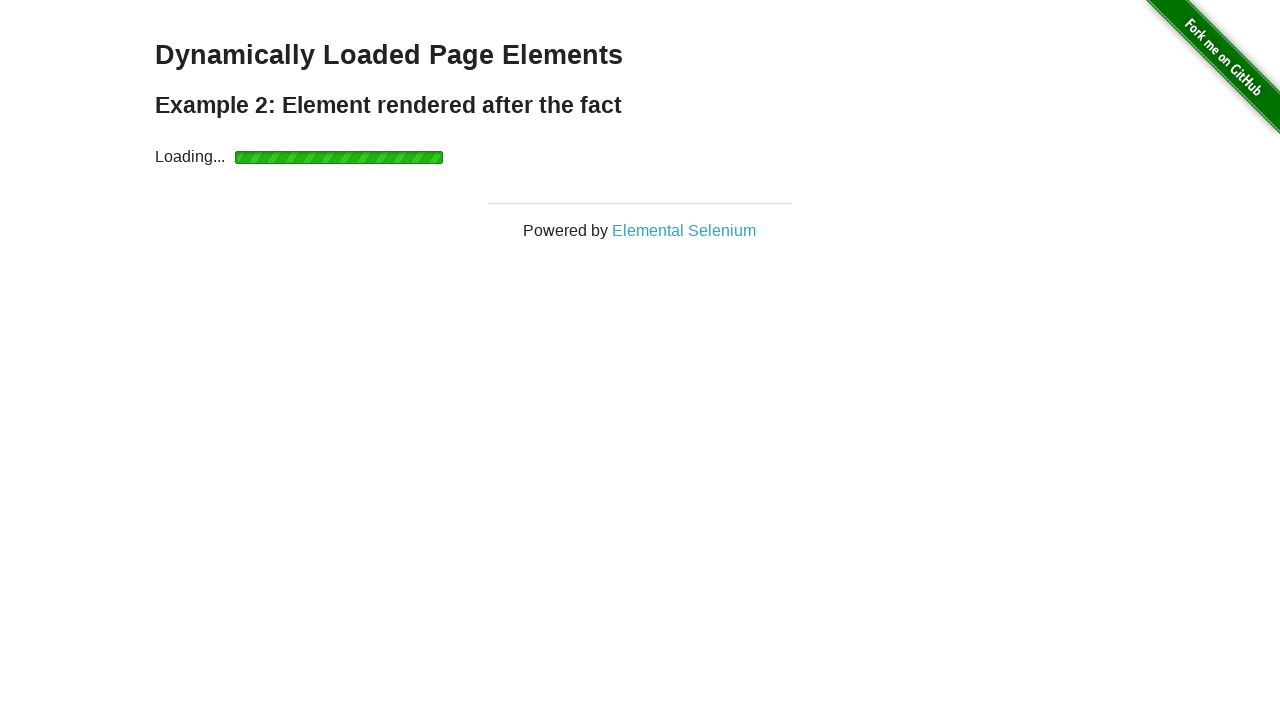

Waited for finish element to appear
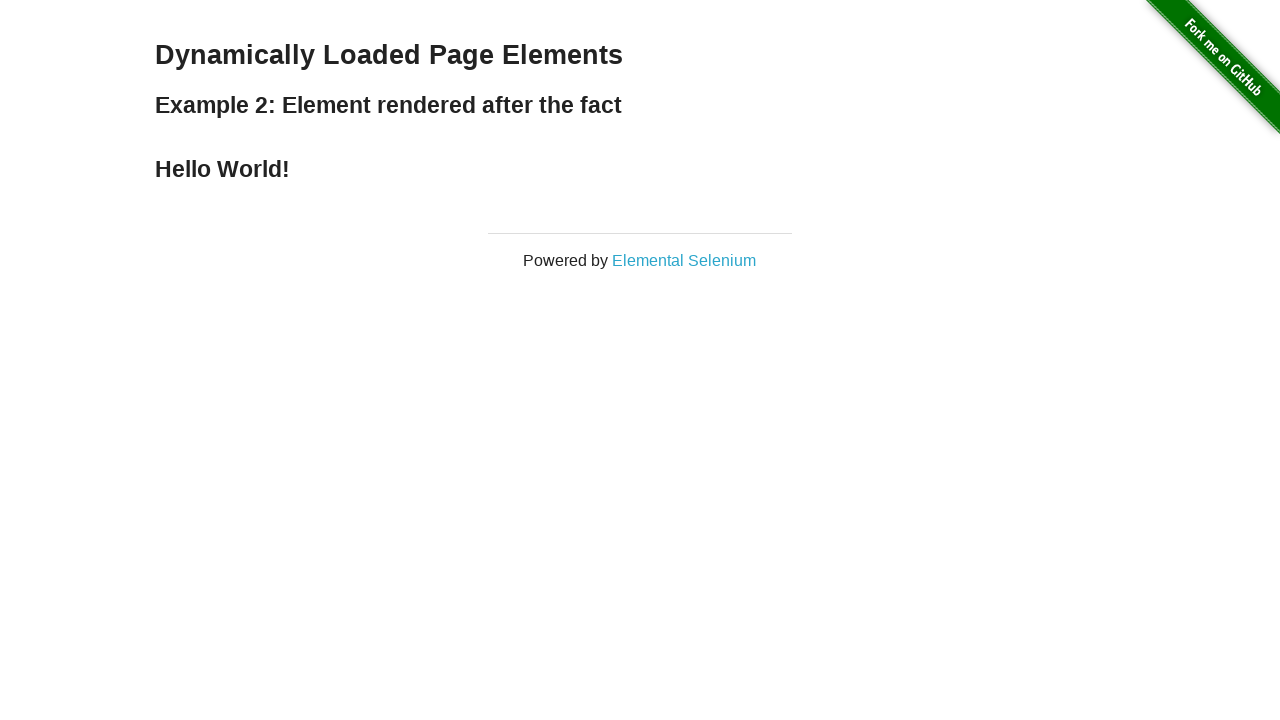

Located finish element
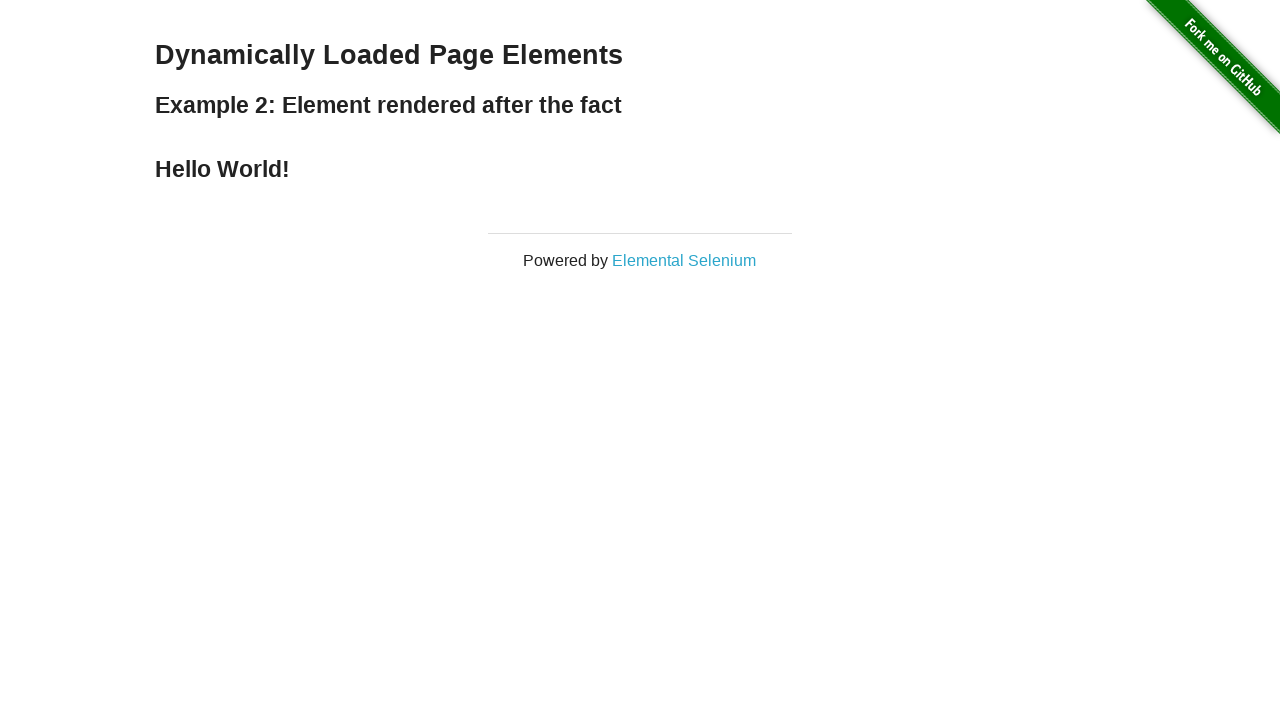

Verified that finish element contains 'Hello World!' text
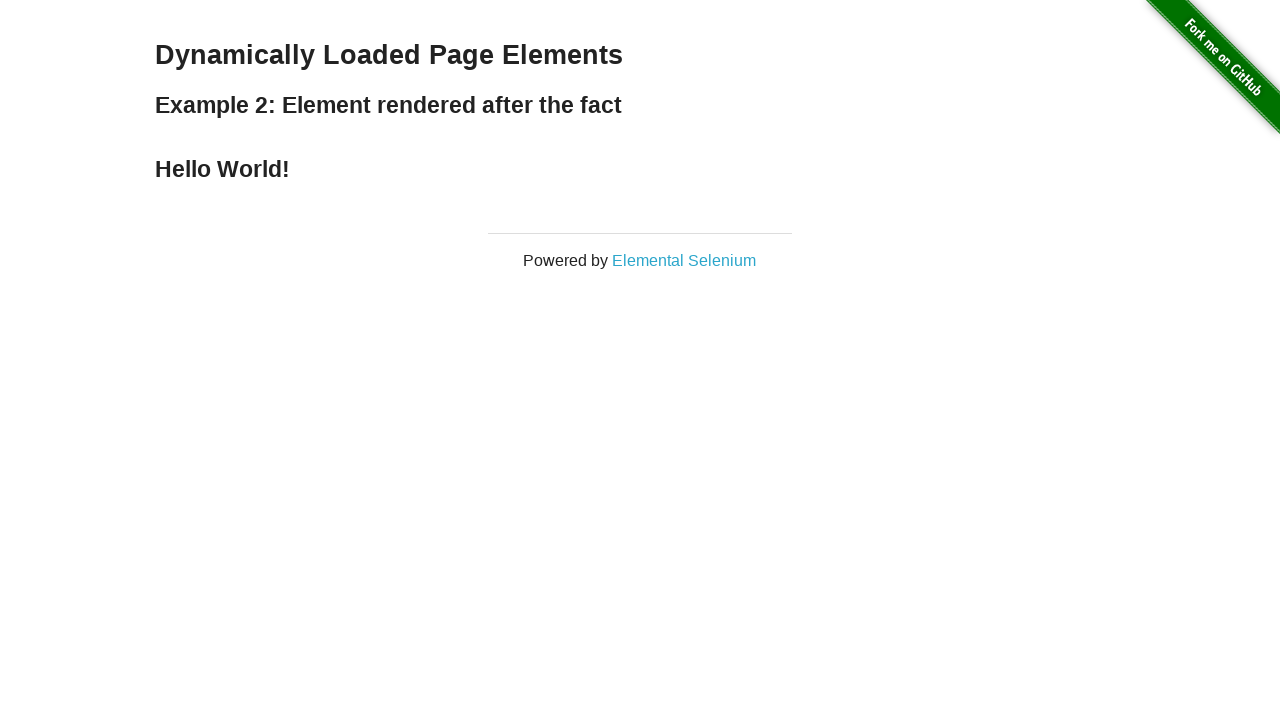

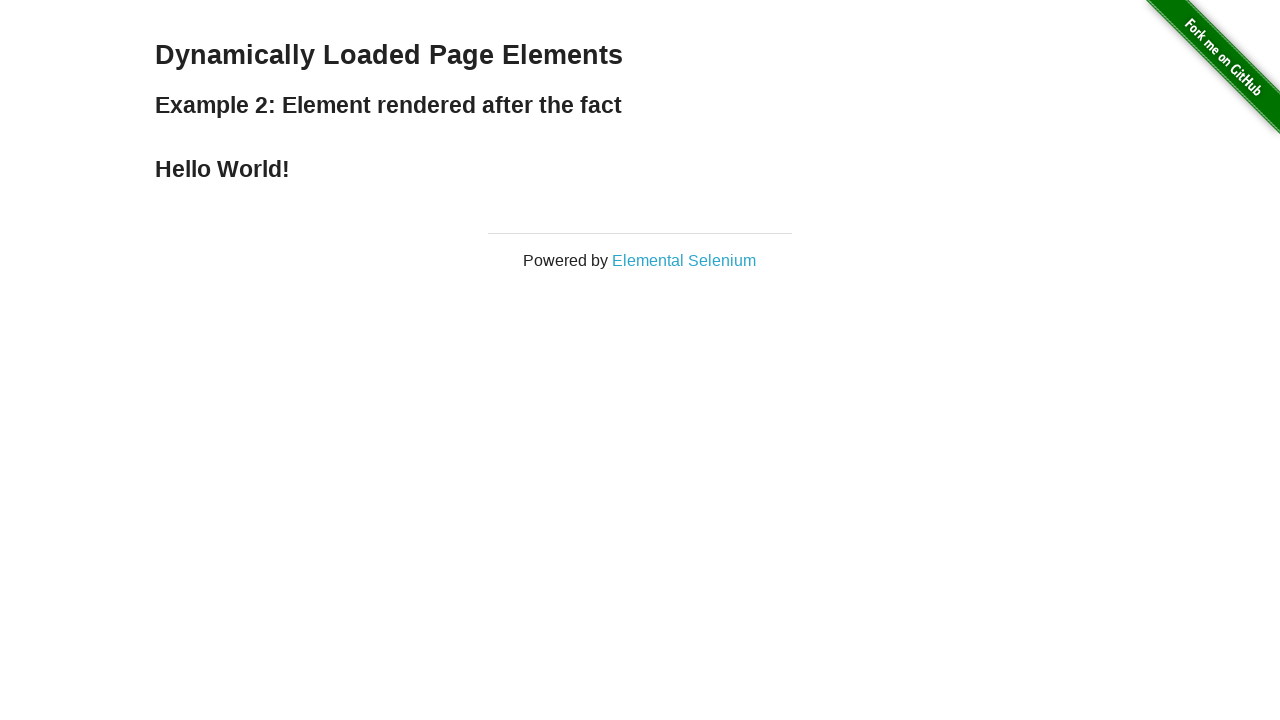